Tests user registration form by filling in contact details including name, email, subject and message fields

Starting URL: https://amolujagare.net/contact/

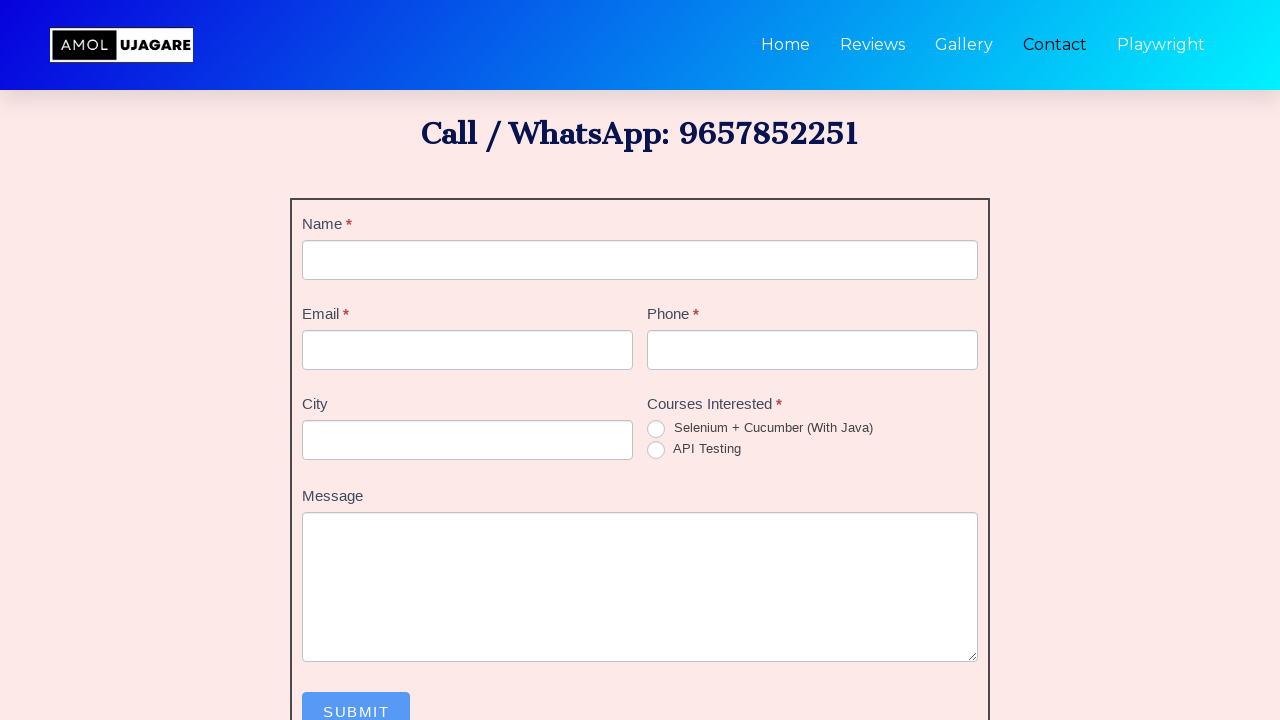

Filled name field with 'John Smith' on //input[@id='field_rgden']
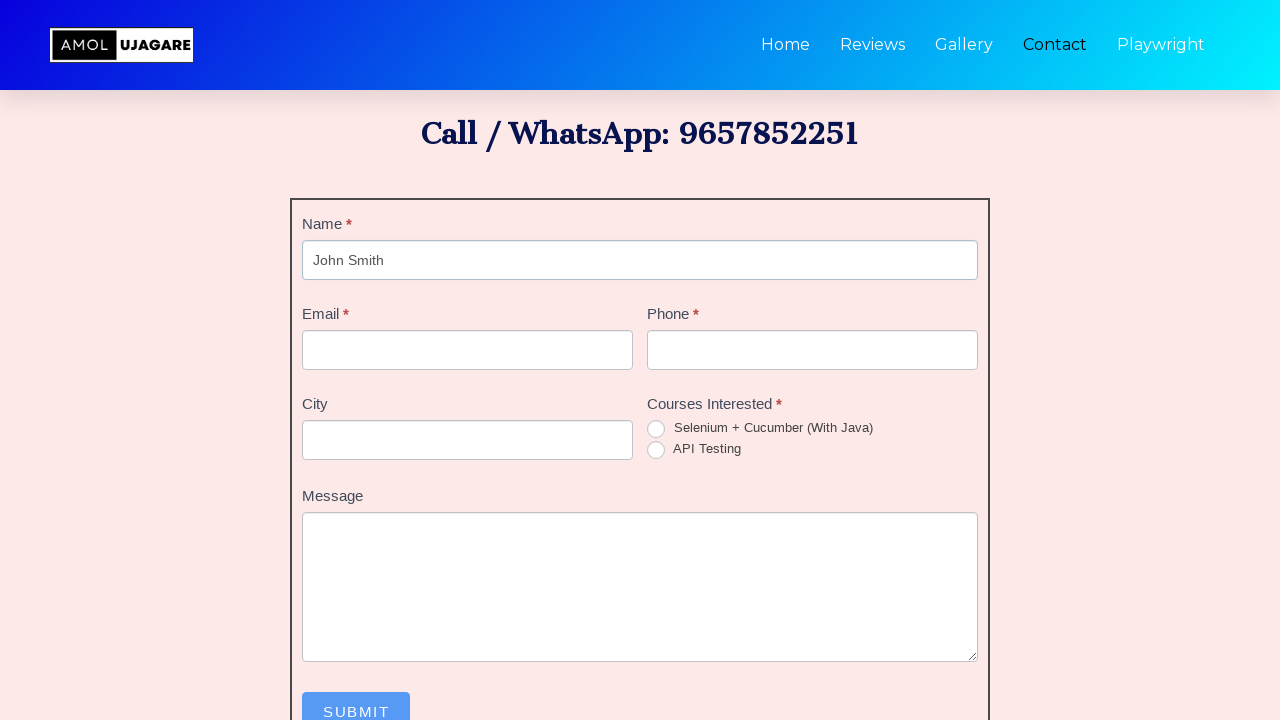

Filled email field with 'john.smith@example.com' on //input[@id='field_psuor']
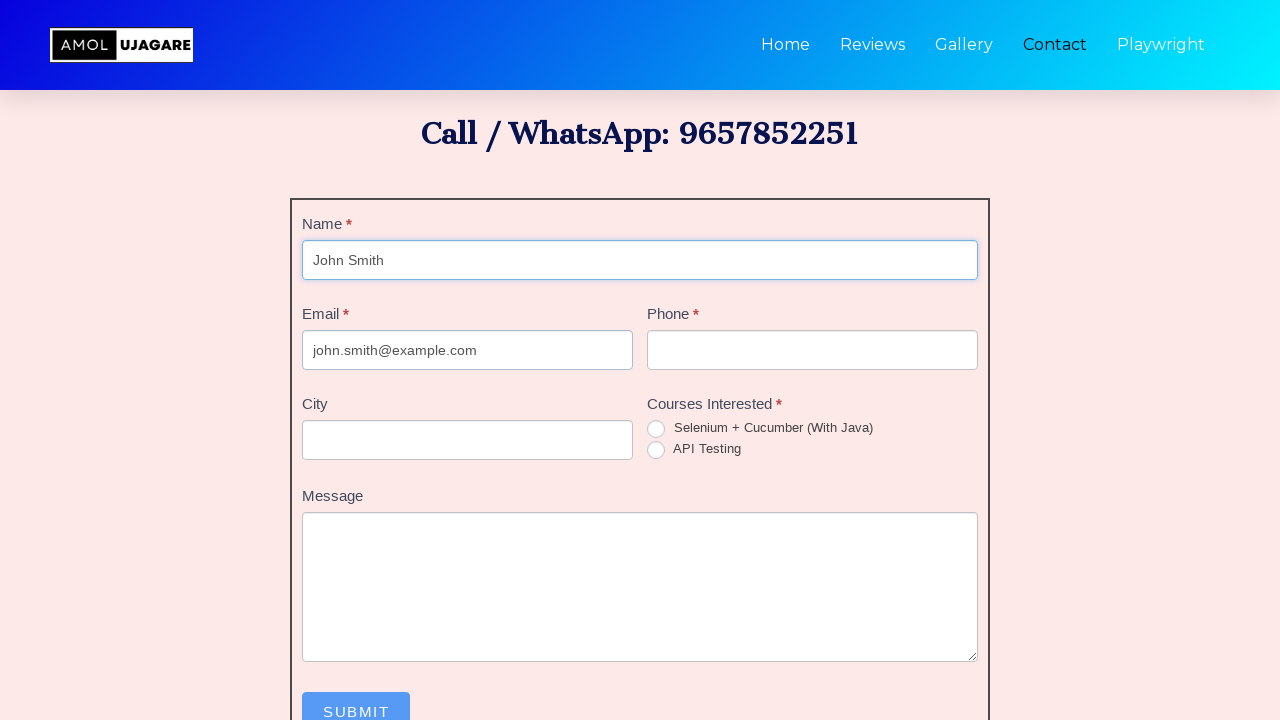

Filled subject field with 'Test Registration' on //input[@id='field_rmejg']
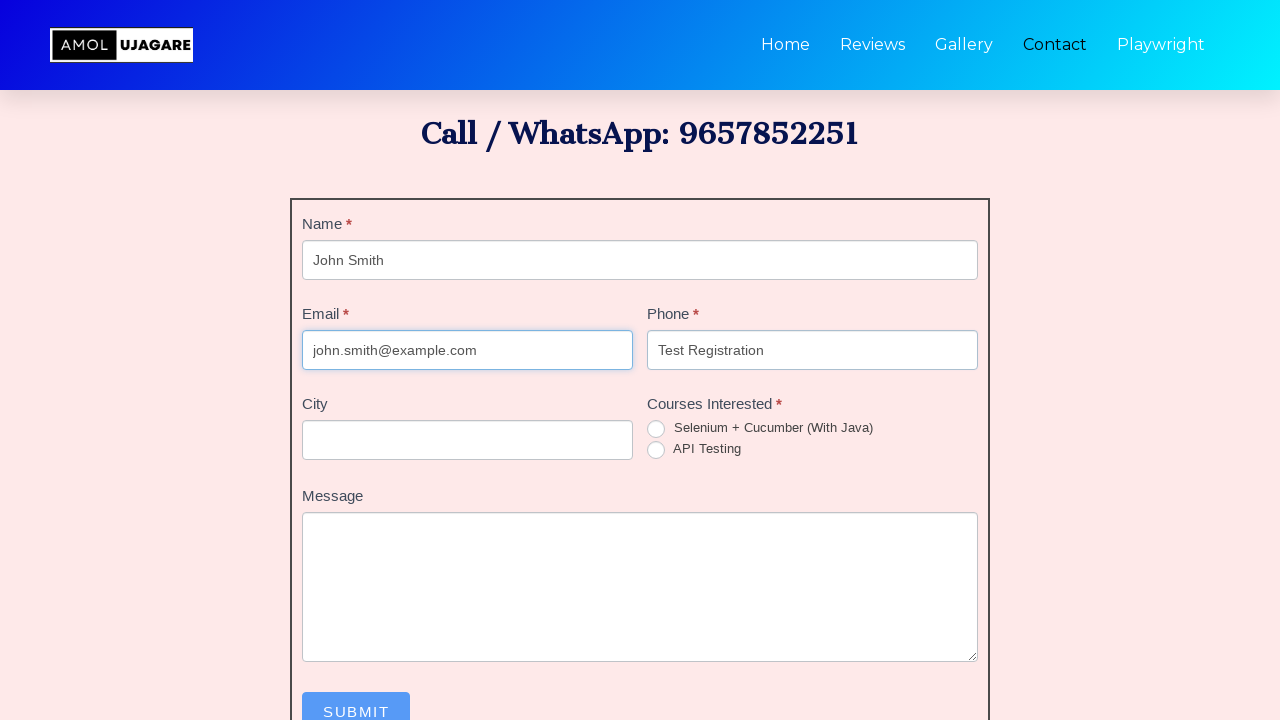

Filled message field with test registration message on //input[@id='field_es5y1']
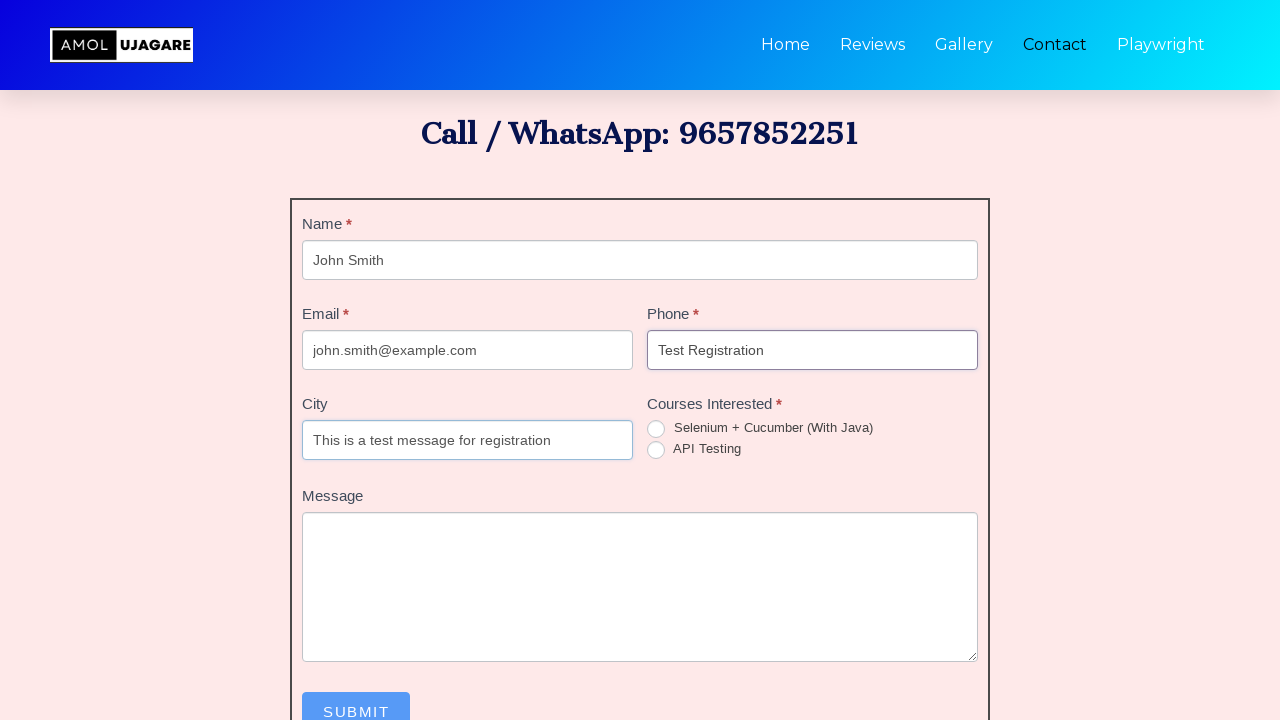

Clicked submit button to register at (356, 700) on button[type='submit']
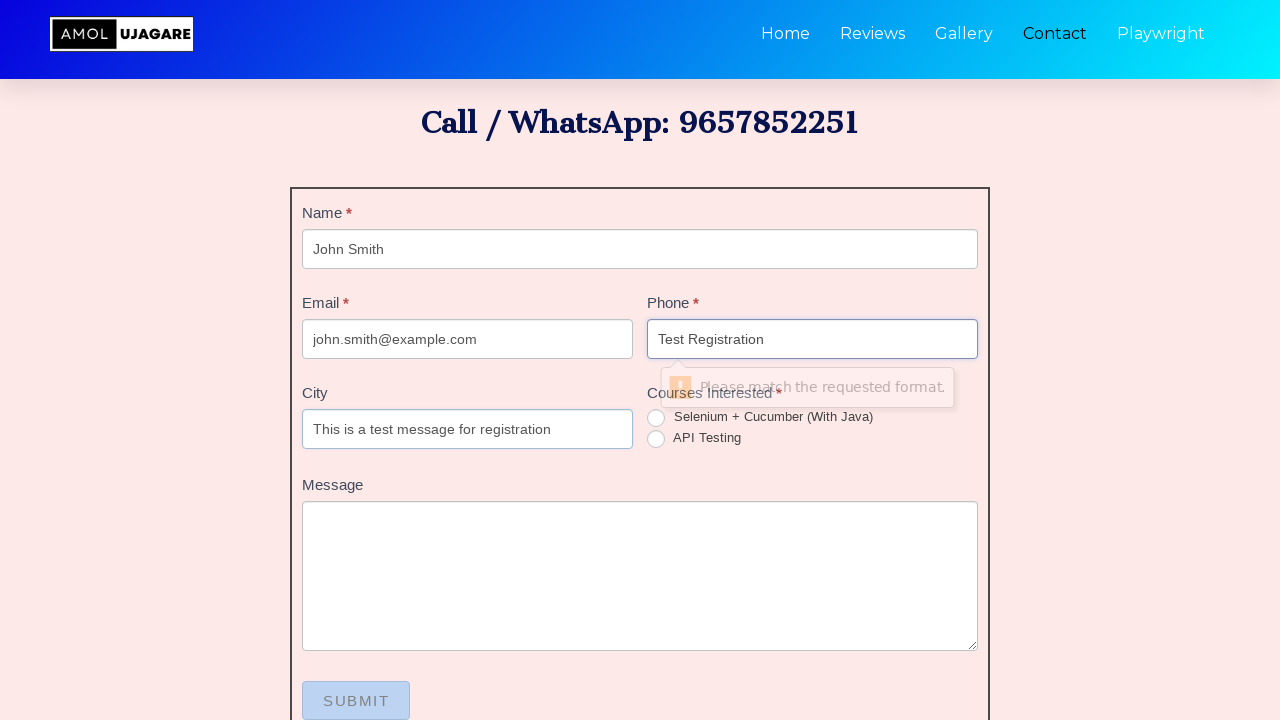

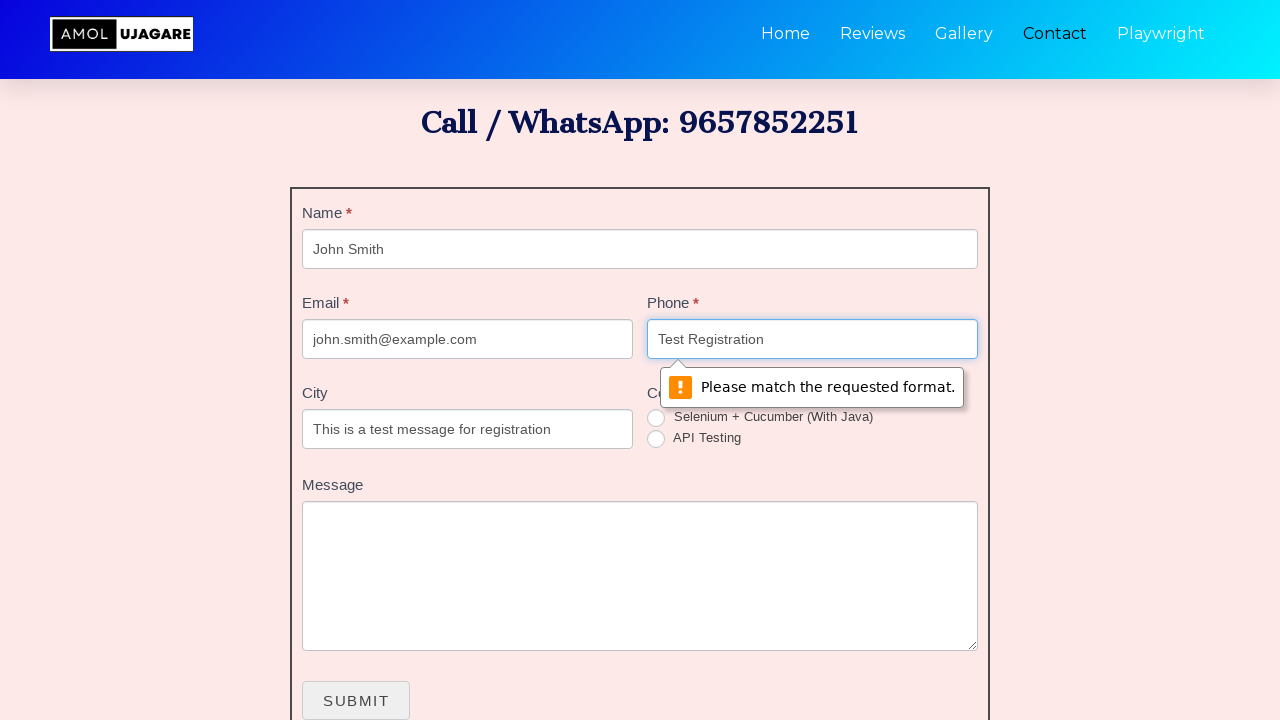